Tests the positioning of result stats in the small map overlay after submitting a guess, verifying the three-column horizontal layout of score, badge, and distance.

Starting URL: https://geo.cmxu.io/browse

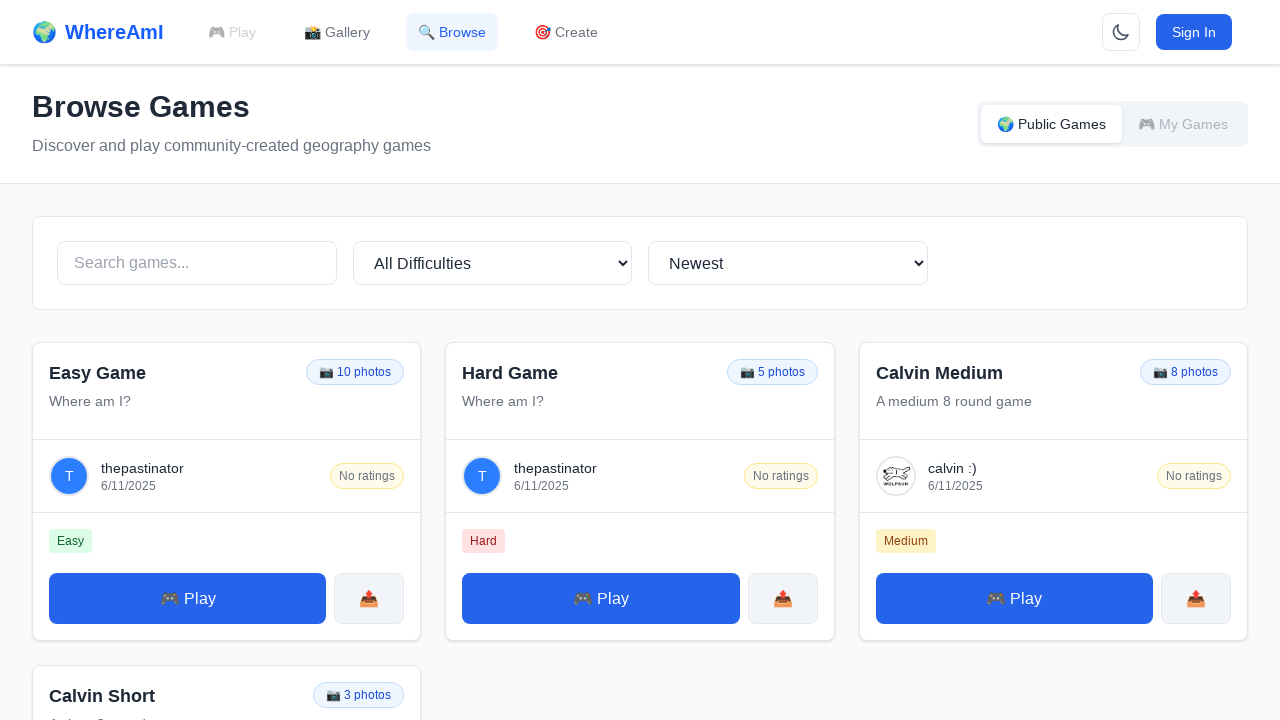

Game cards loaded
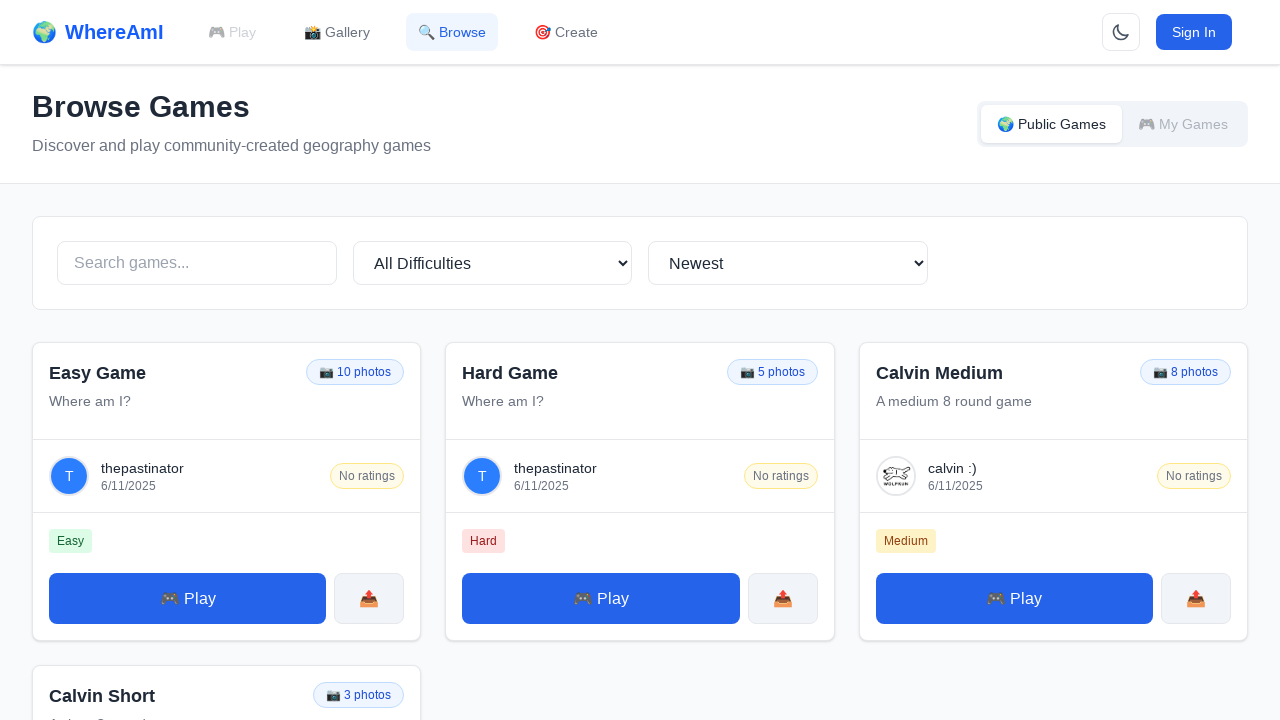

Clicked on first game card at (227, 491) on .game-card >> nth=0
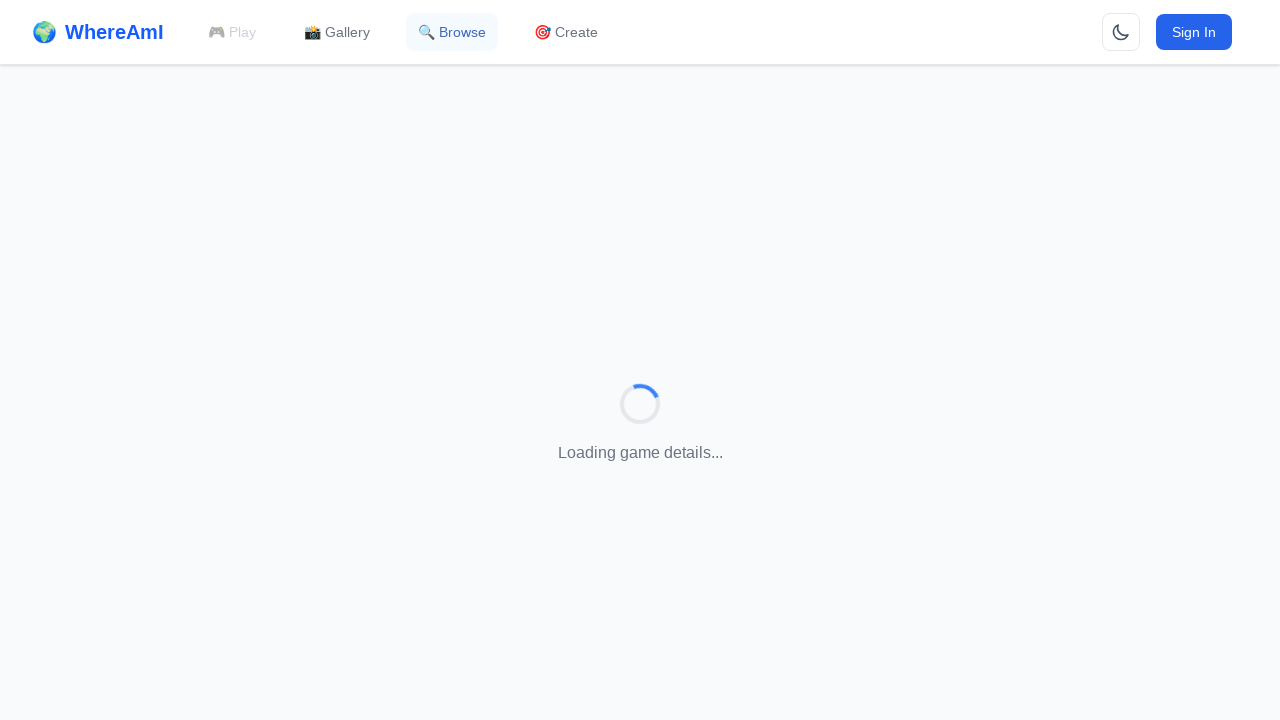

Game details page loaded with Play Game button visible
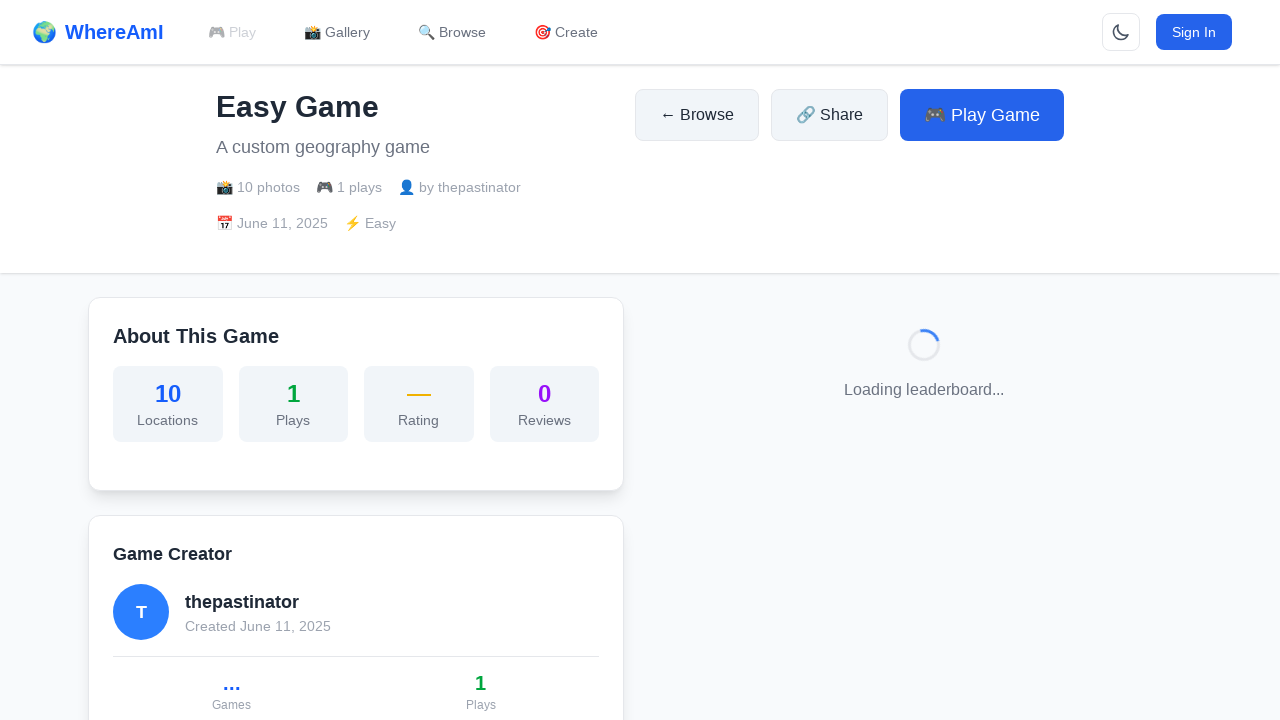

Clicked Play Game button at (982, 115) on button:has-text("🎮 Play Game"), button:has-text("🌍 Start Playing Now") >> nth=0
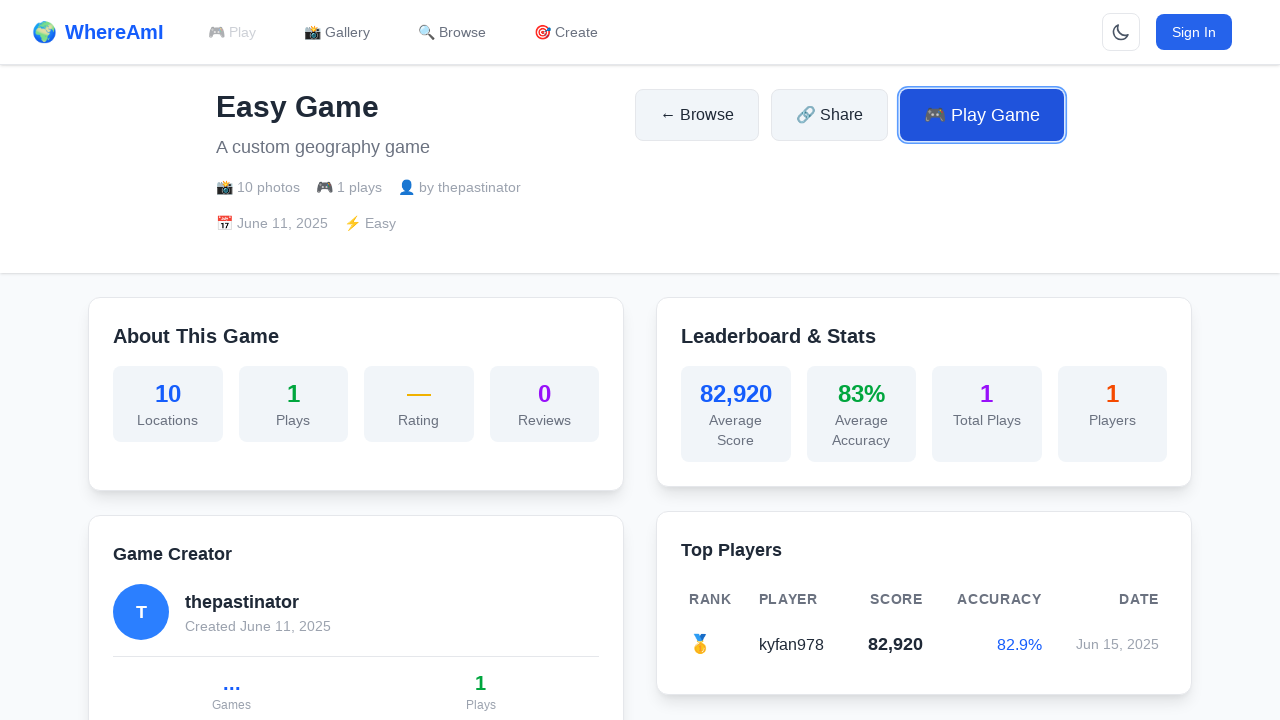

Game round loaded
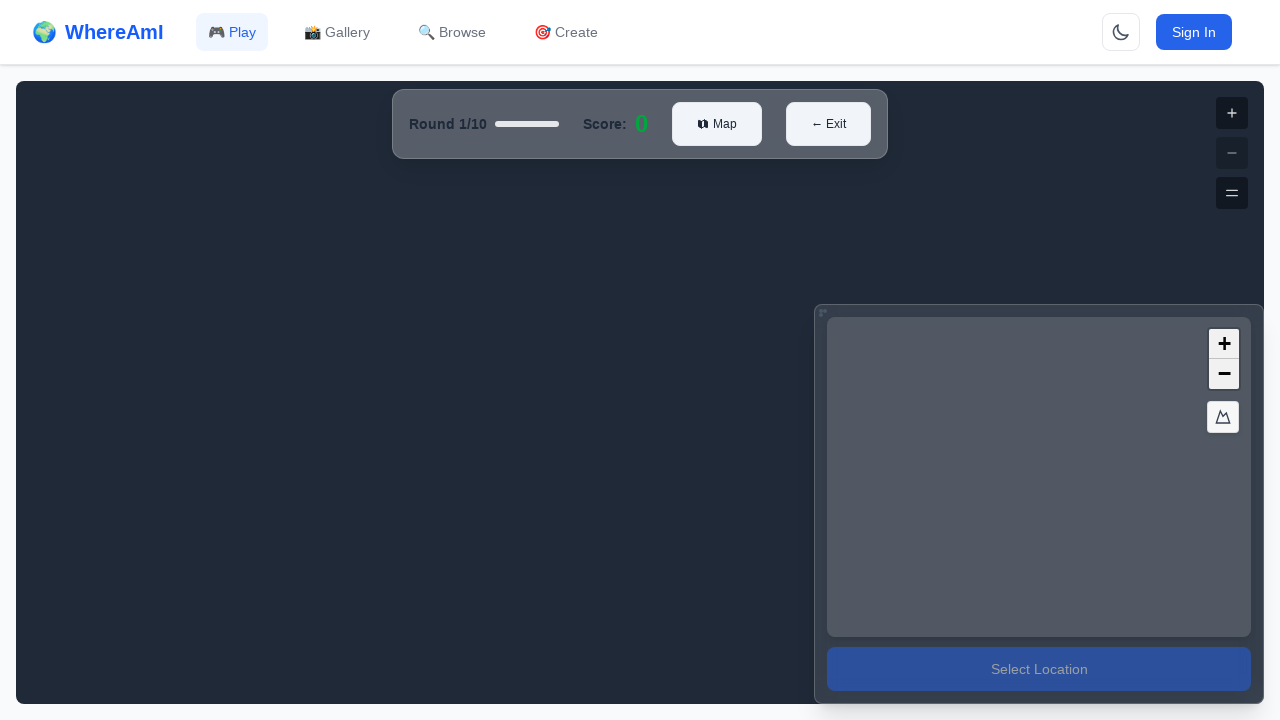

Map overlay is visible
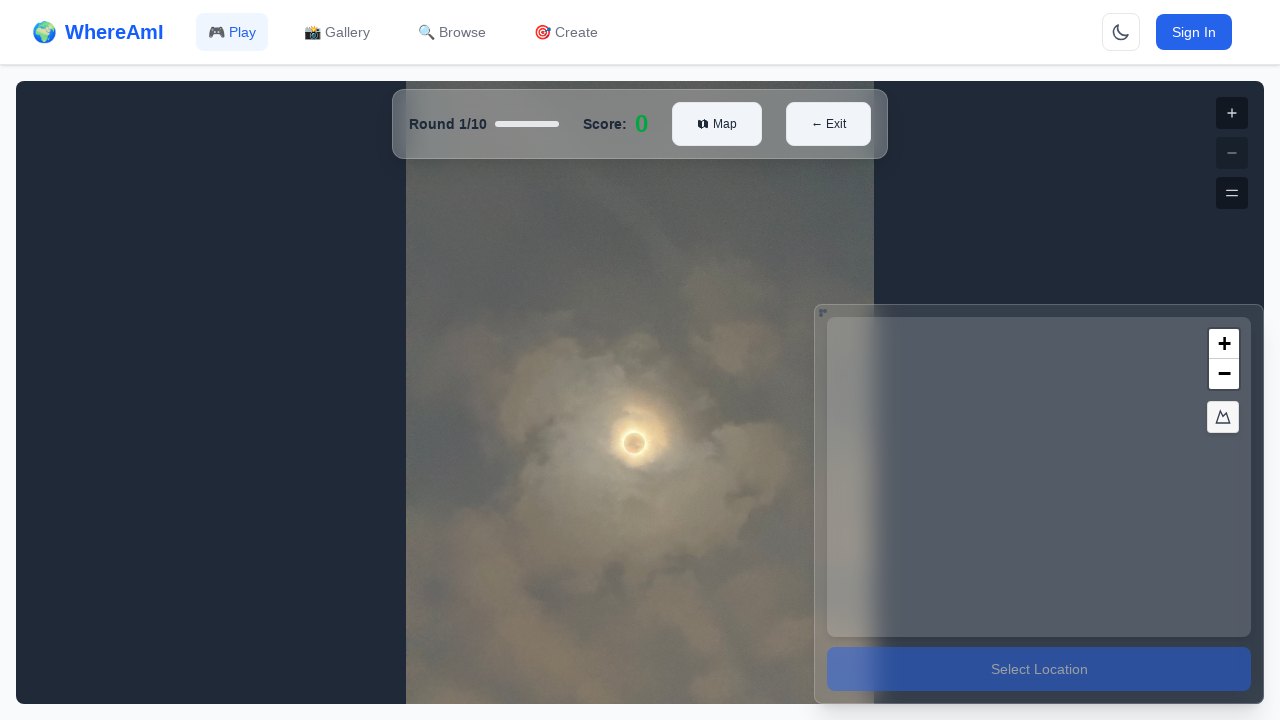

Clicked on small map container to select location at (927, 417) on .map-overlay .map-container >> nth=0
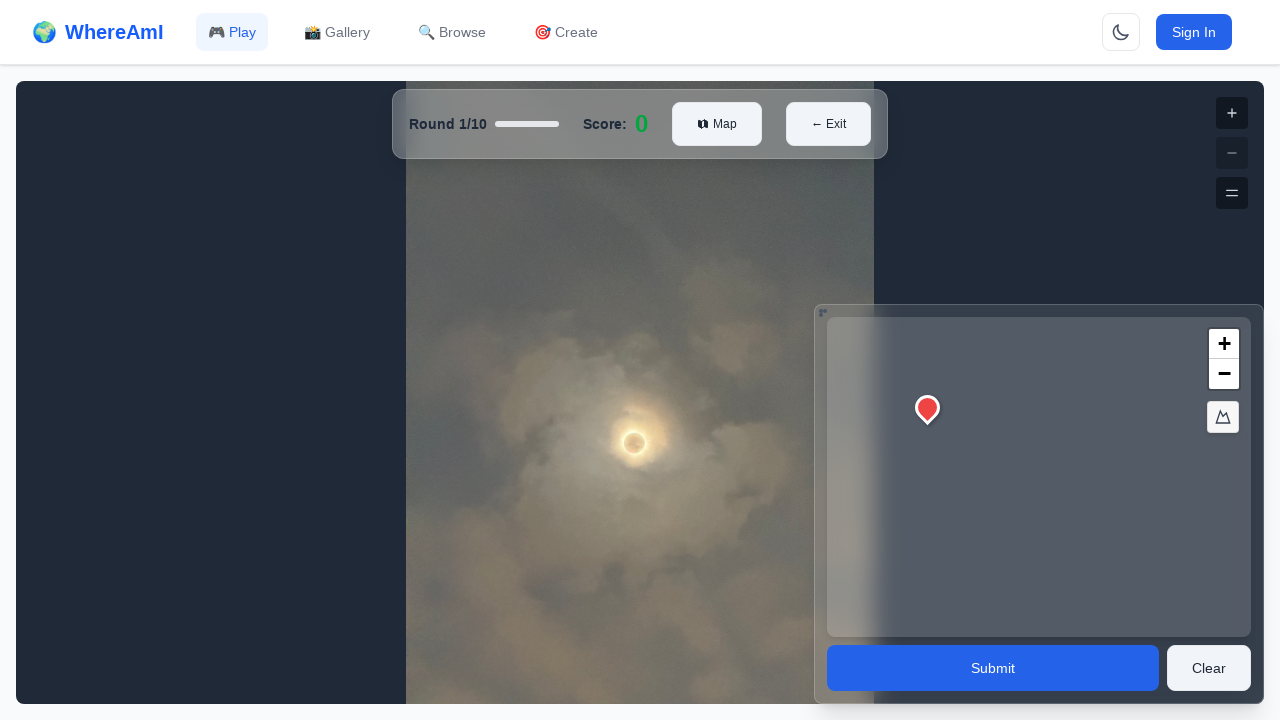

Waited 1 second for map interaction to settle
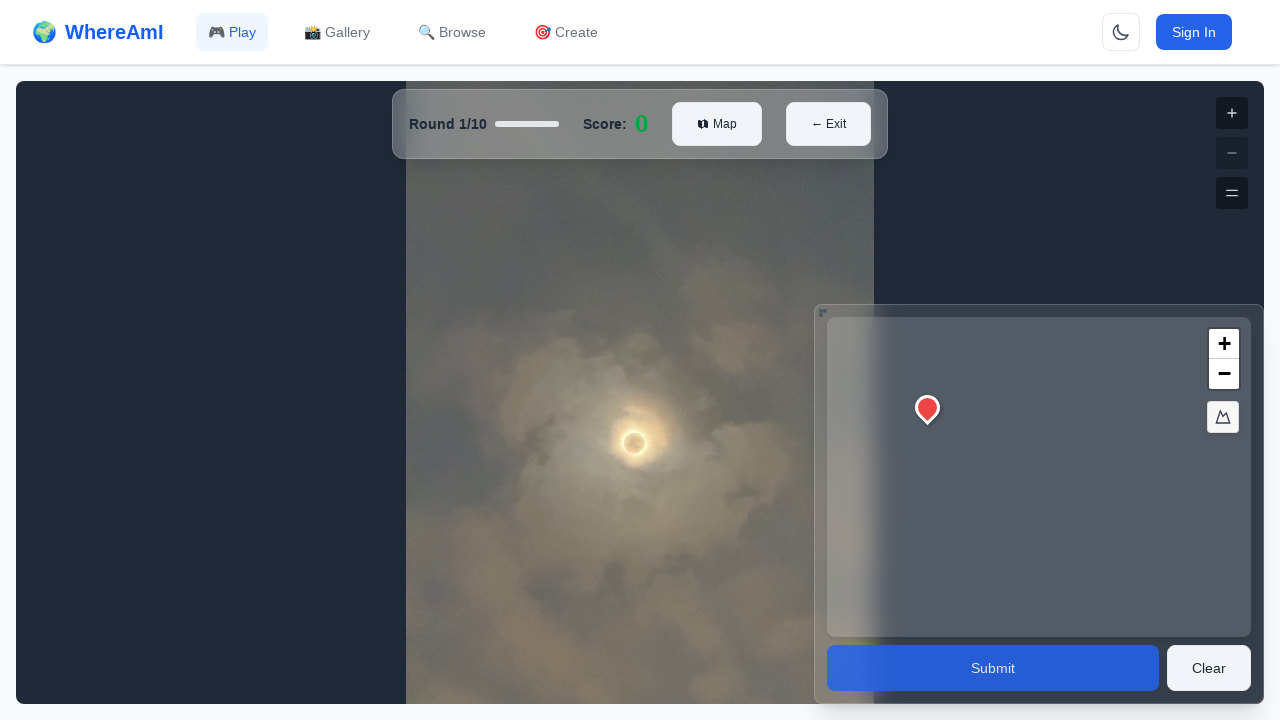

Clicked Submit button to submit guess at (993, 668) on .map-overlay button:has-text("Submit")
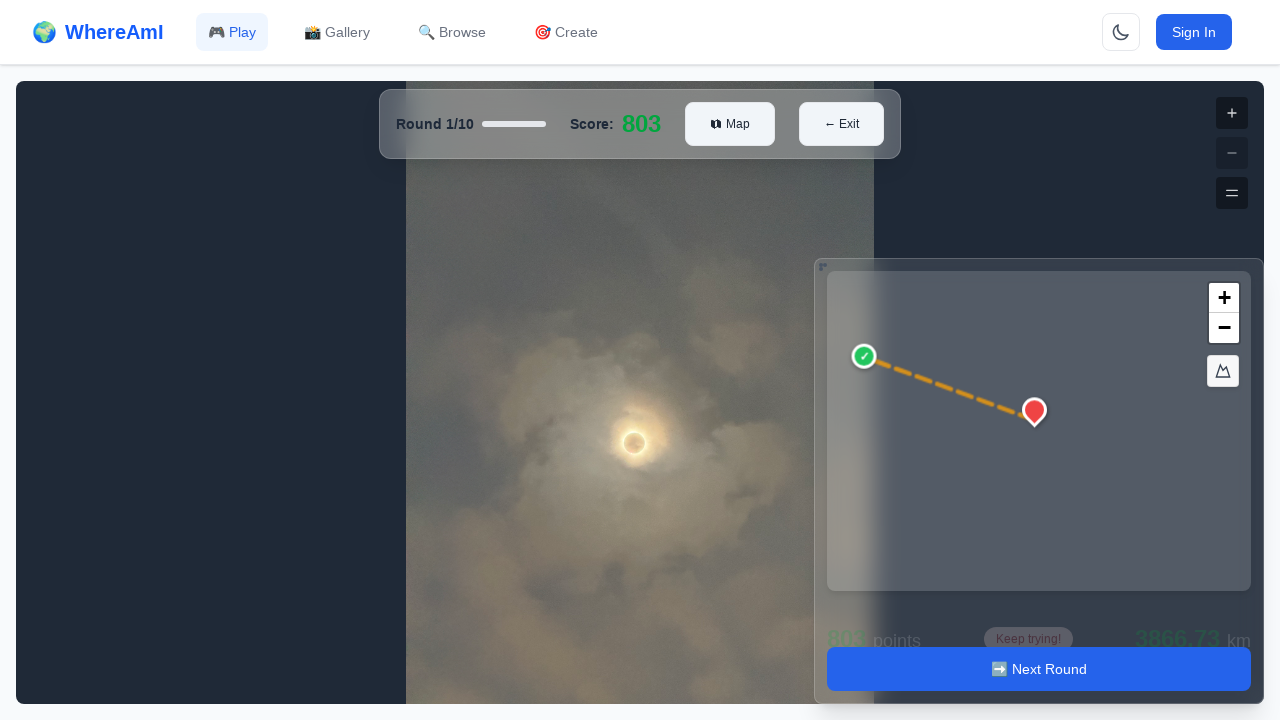

Waited 2 seconds for result stats to render
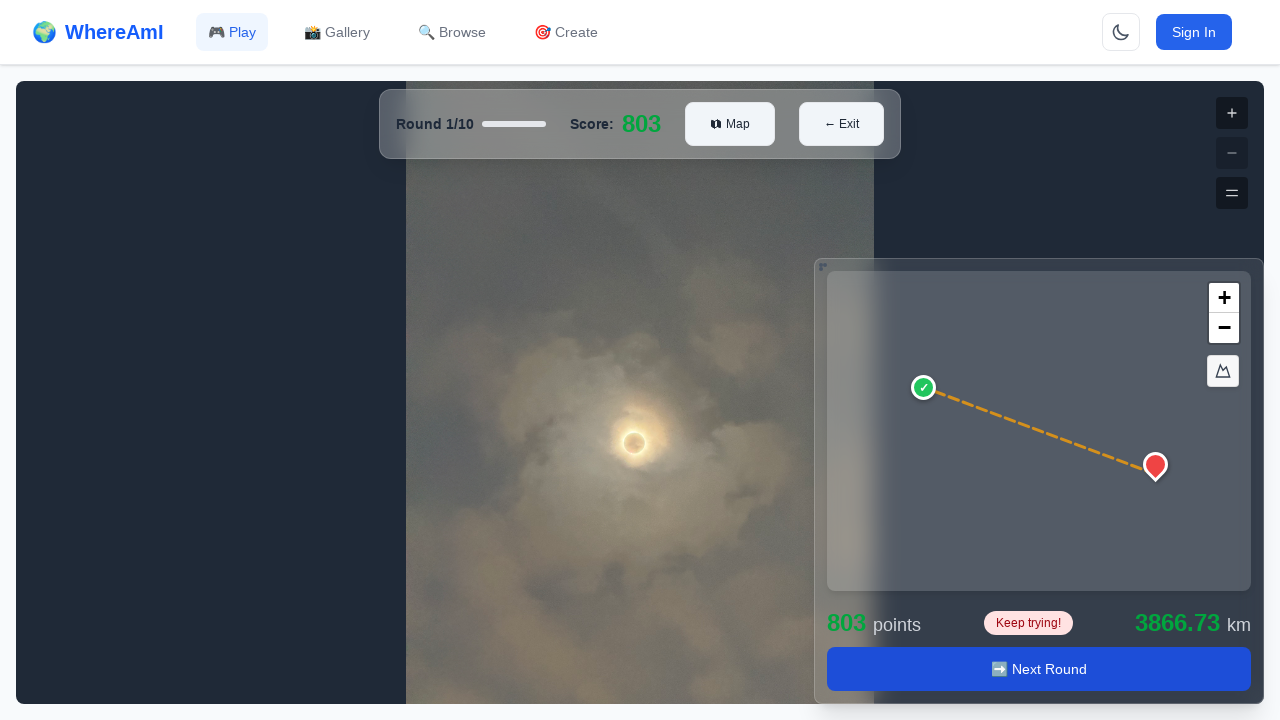

Result stats container is visible
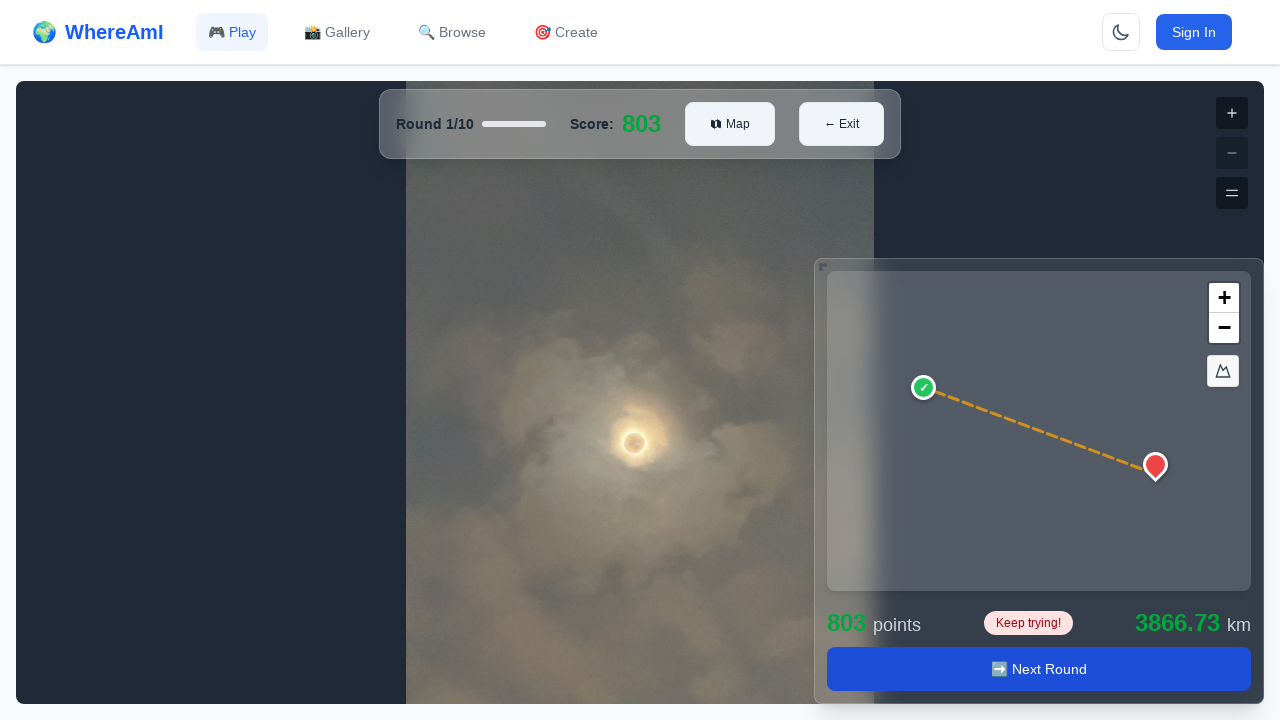

Score section within result stats is visible
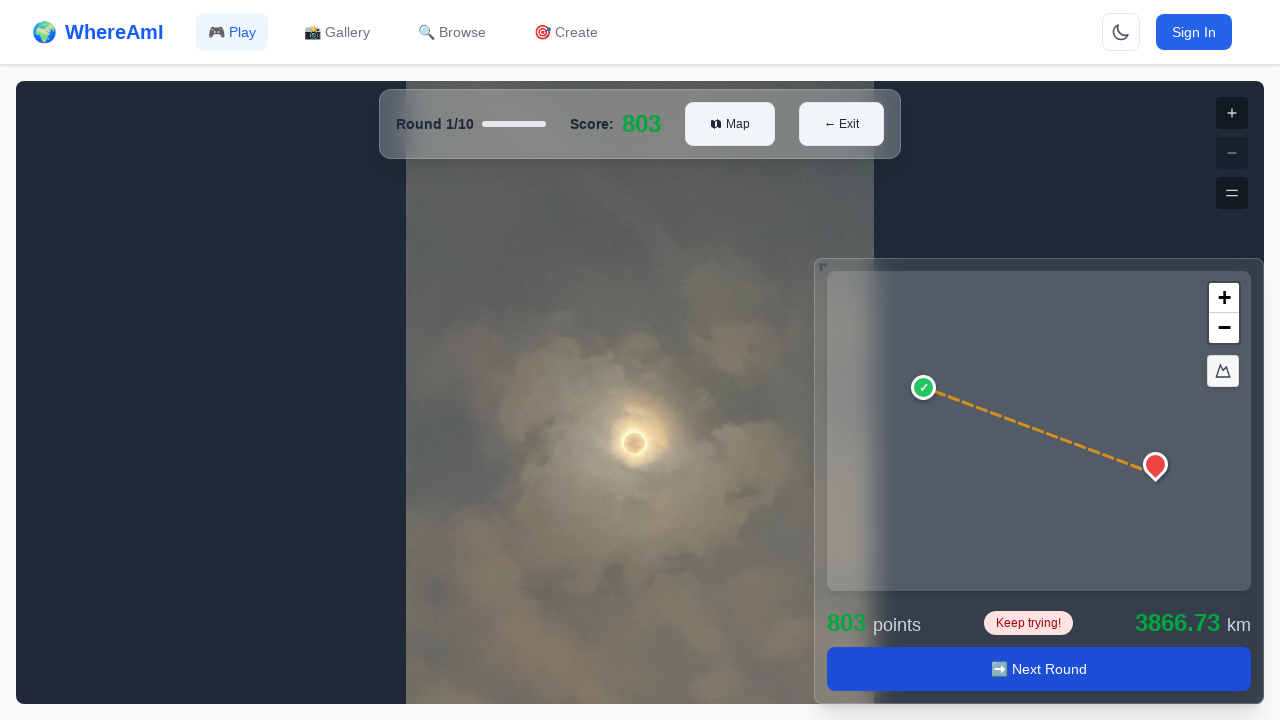

Distance section within result stats is visible
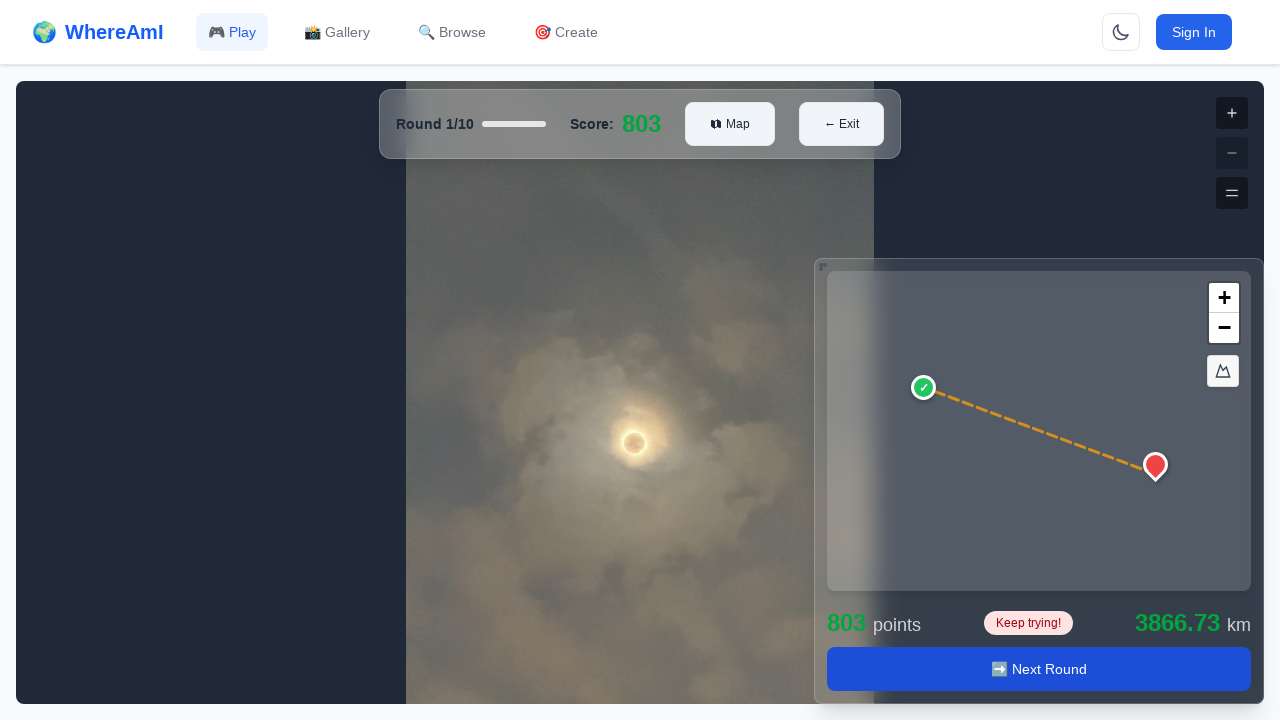

Score badge within result stats is visible - three-column horizontal layout confirmed
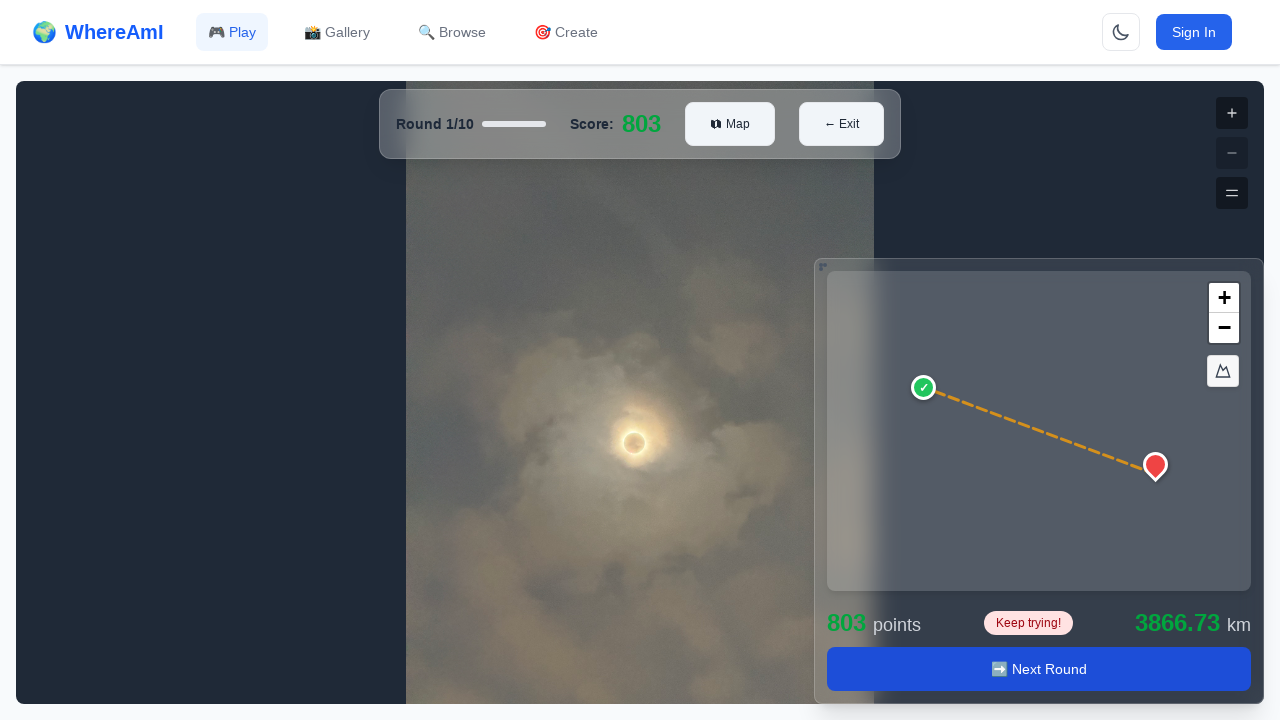

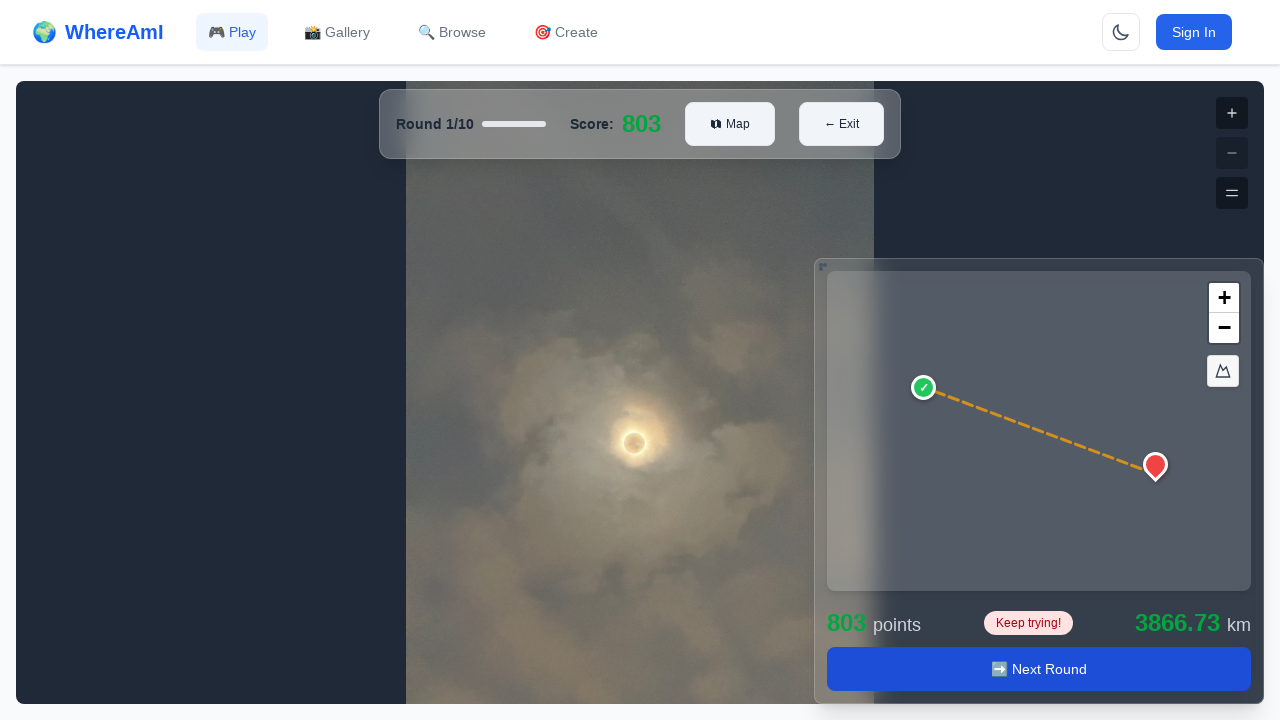